Tests various form elements on an automation practice page including radio buttons, dropdowns, text inputs, show/hide functionality, and table data verification

Starting URL: https://rahulshettyacademy.com/AutomationPractice/

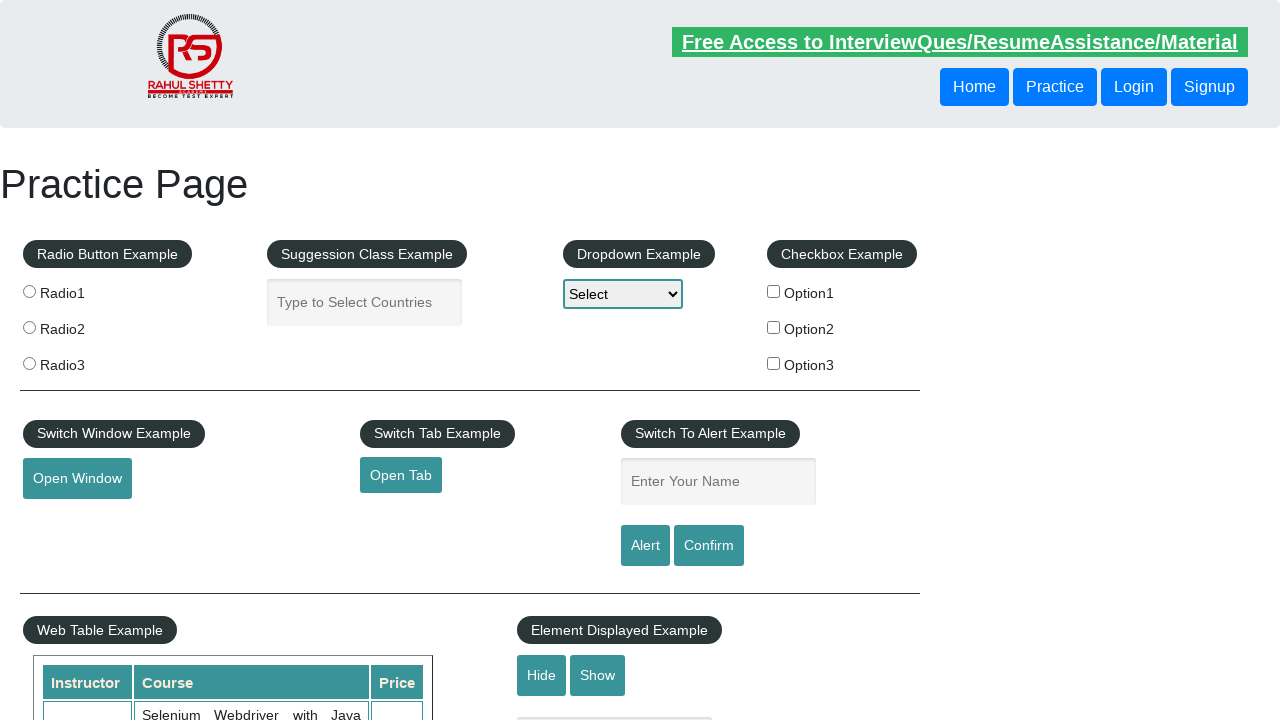

Clicked radio button option 2 at (29, 327) on input[value='radio2']
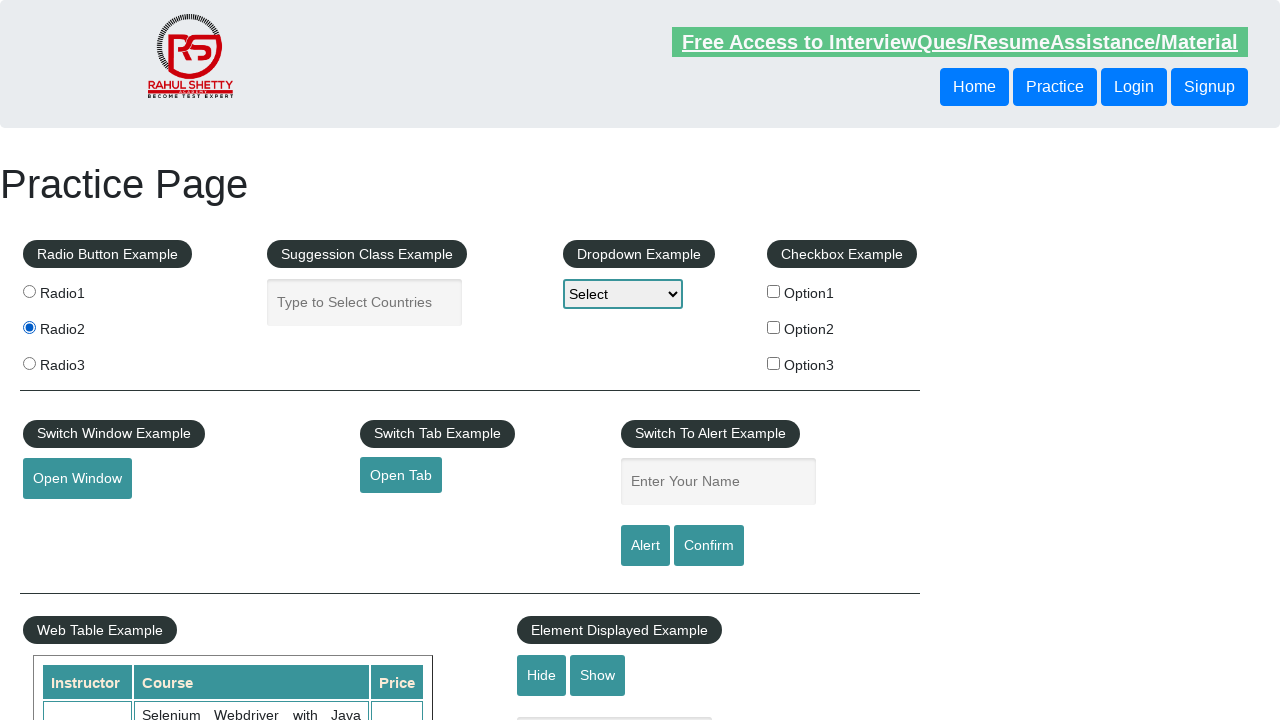

Selected Option3 from dropdown on #dropdown-class-example
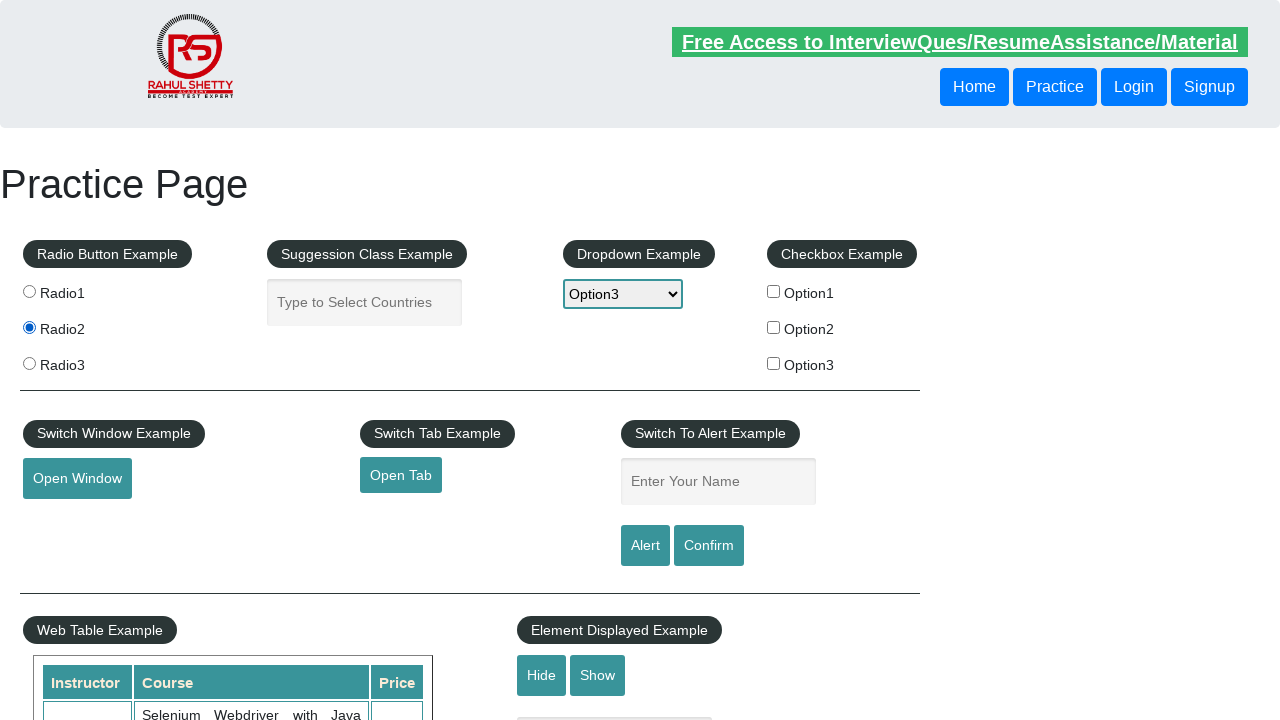

Filled autocomplete field with 'Hola' on #autocomplete
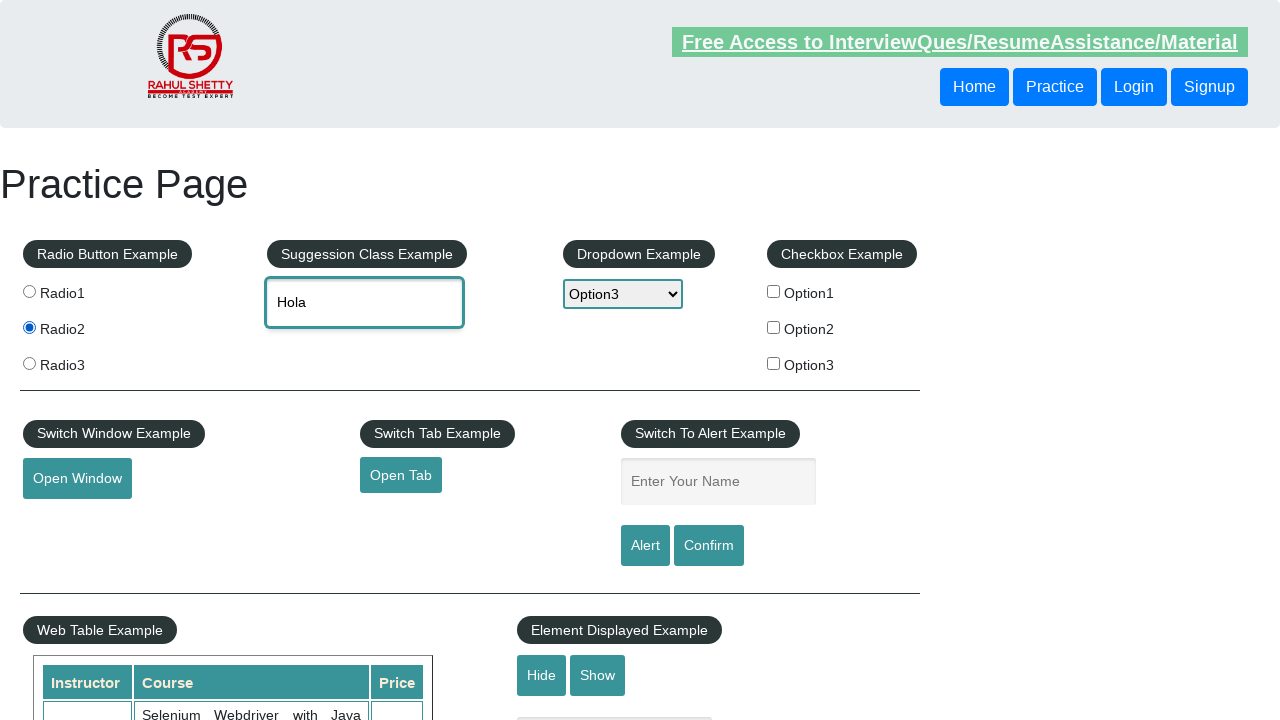

Clicked hide button to hide text field at (542, 675) on #hide-textbox
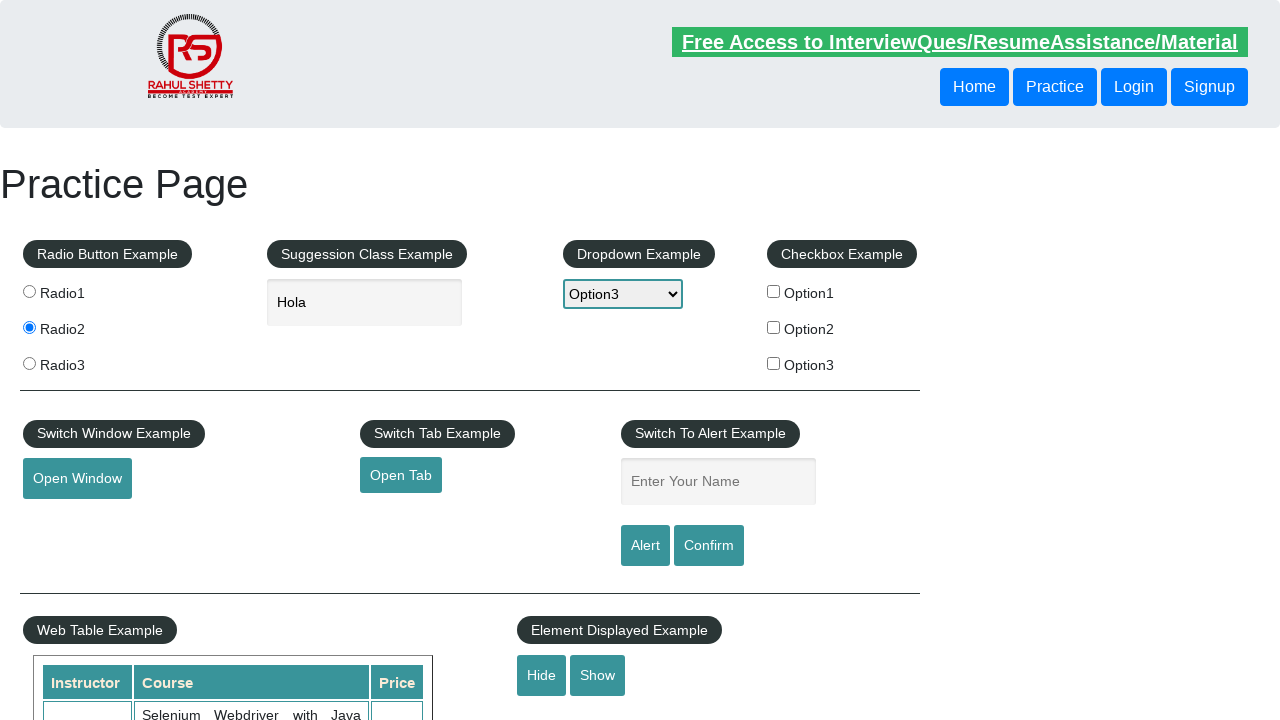

Verified that text field is hidden
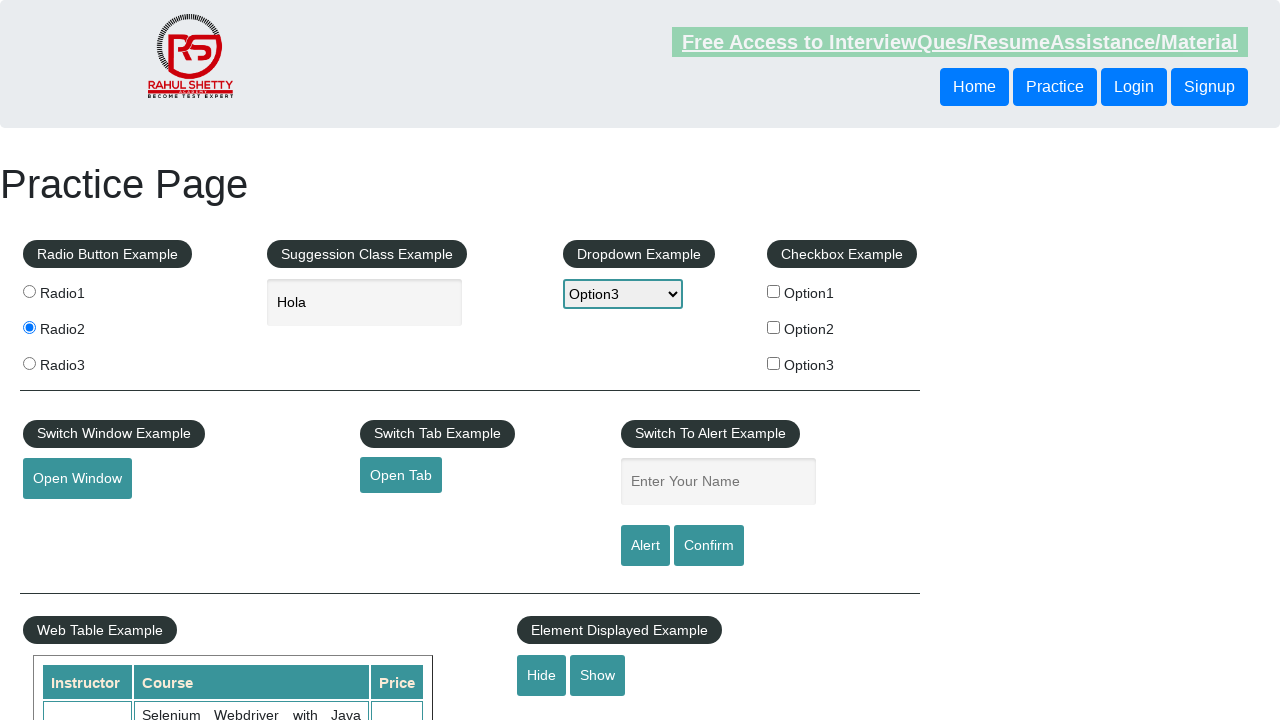

Clicked show button to display text field at (598, 675) on #show-textbox
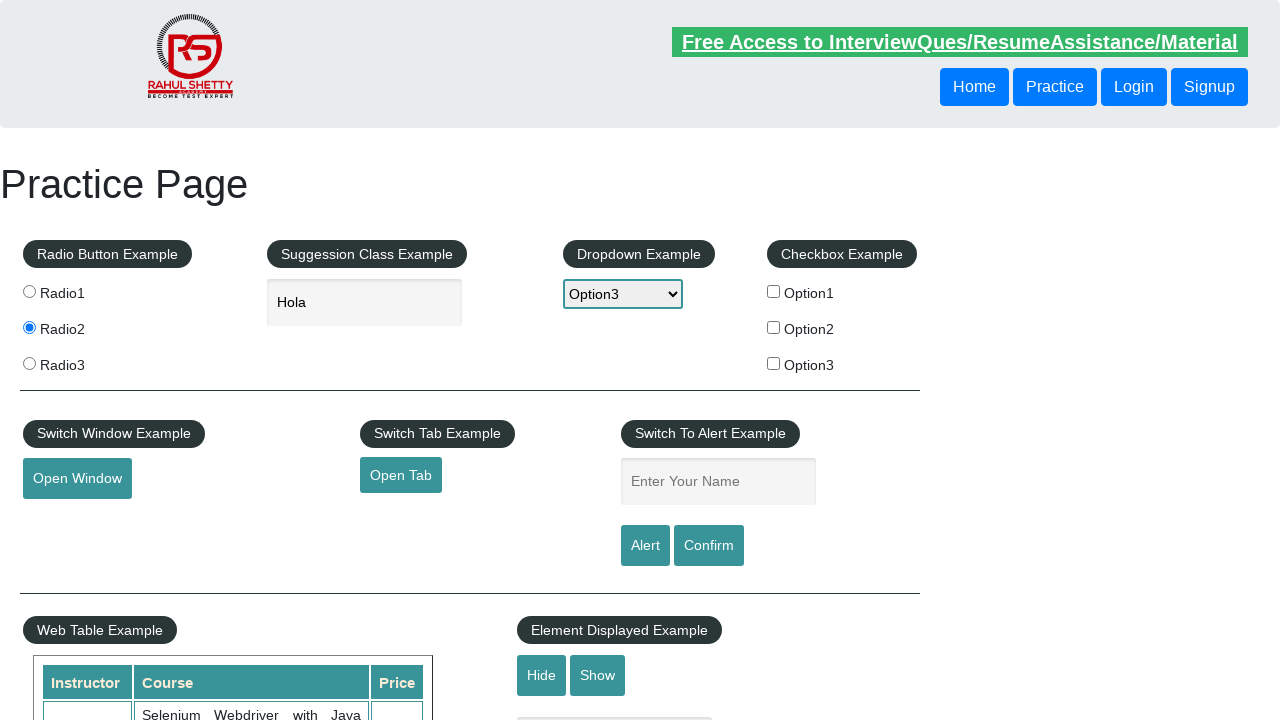

Verified that text field is visible
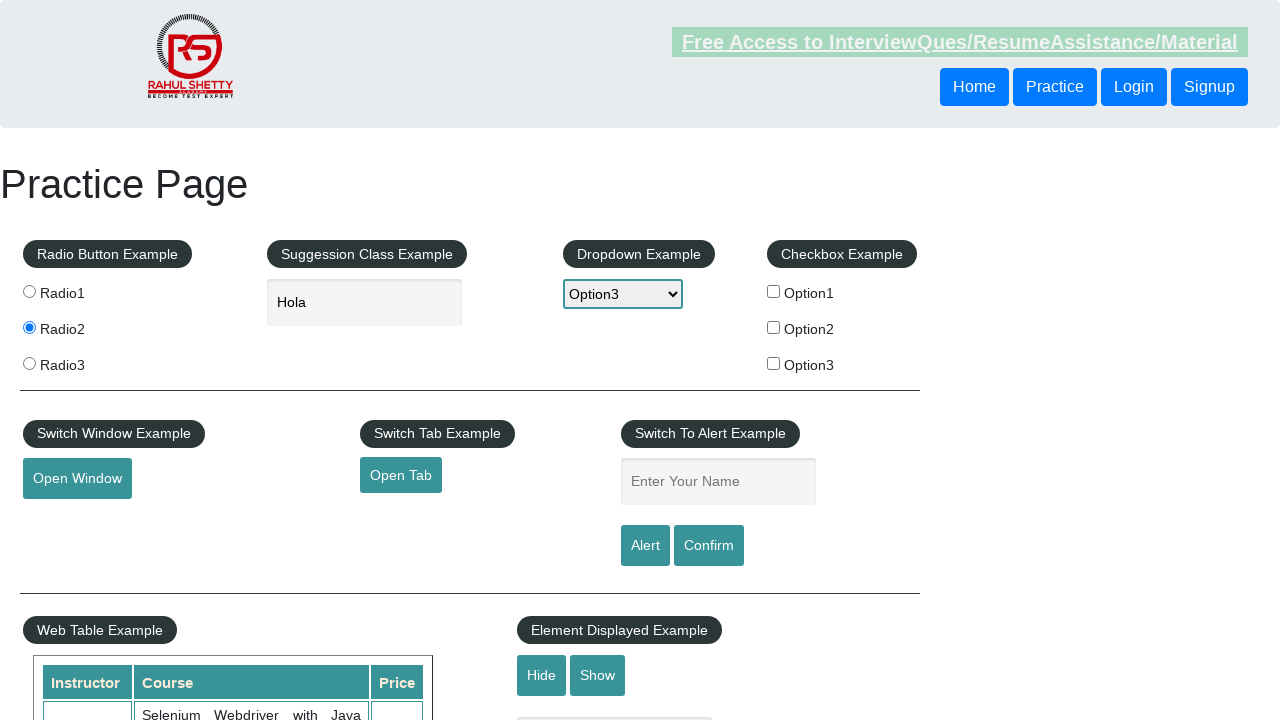

Located all table rows in product table
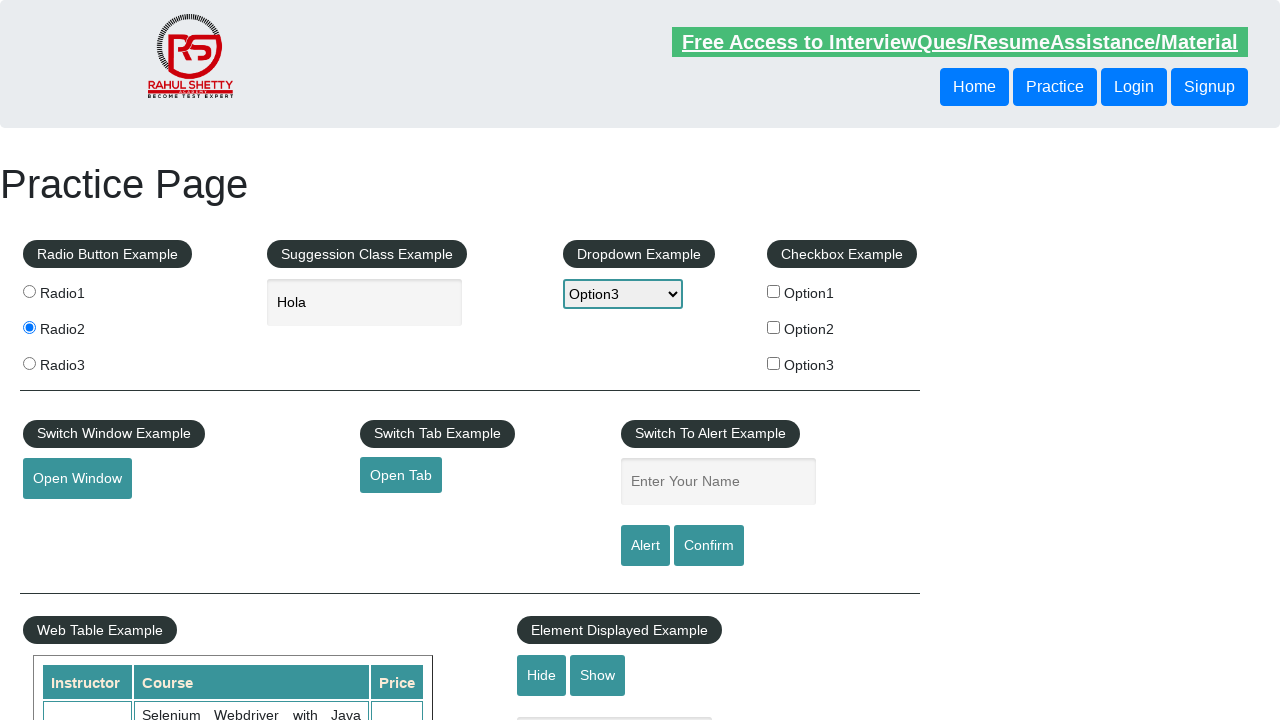

Found API course in product table
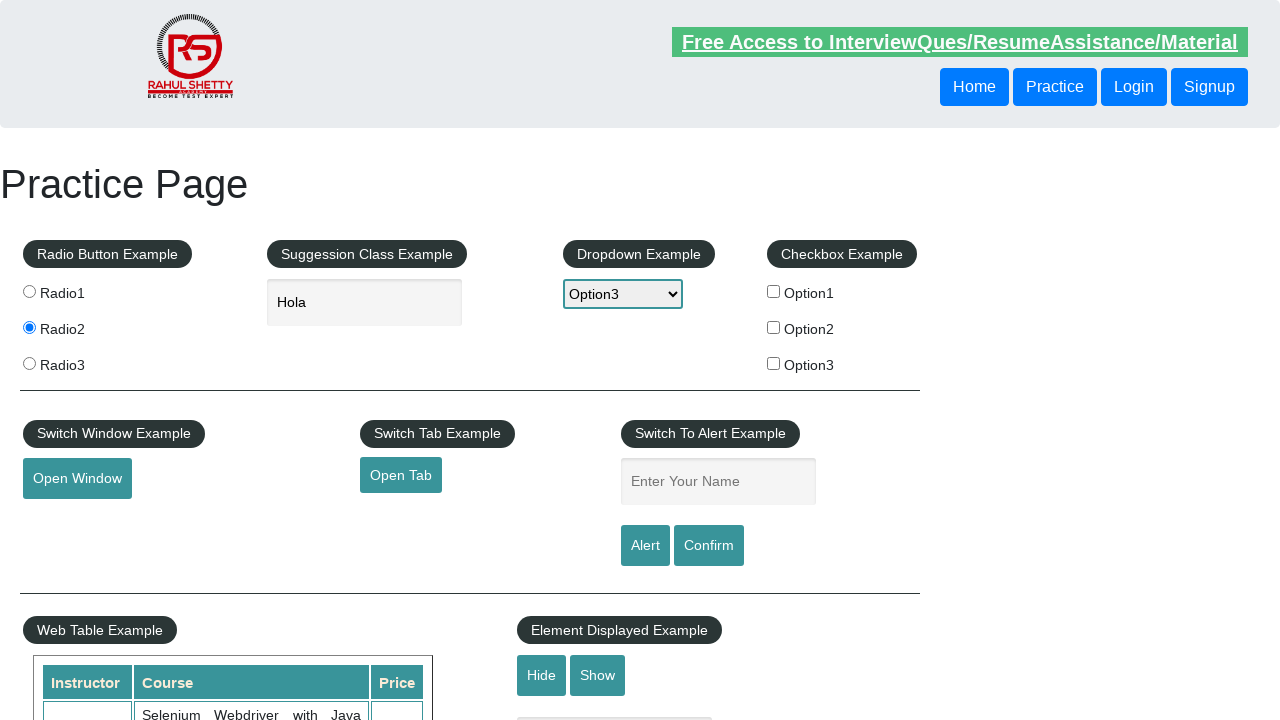

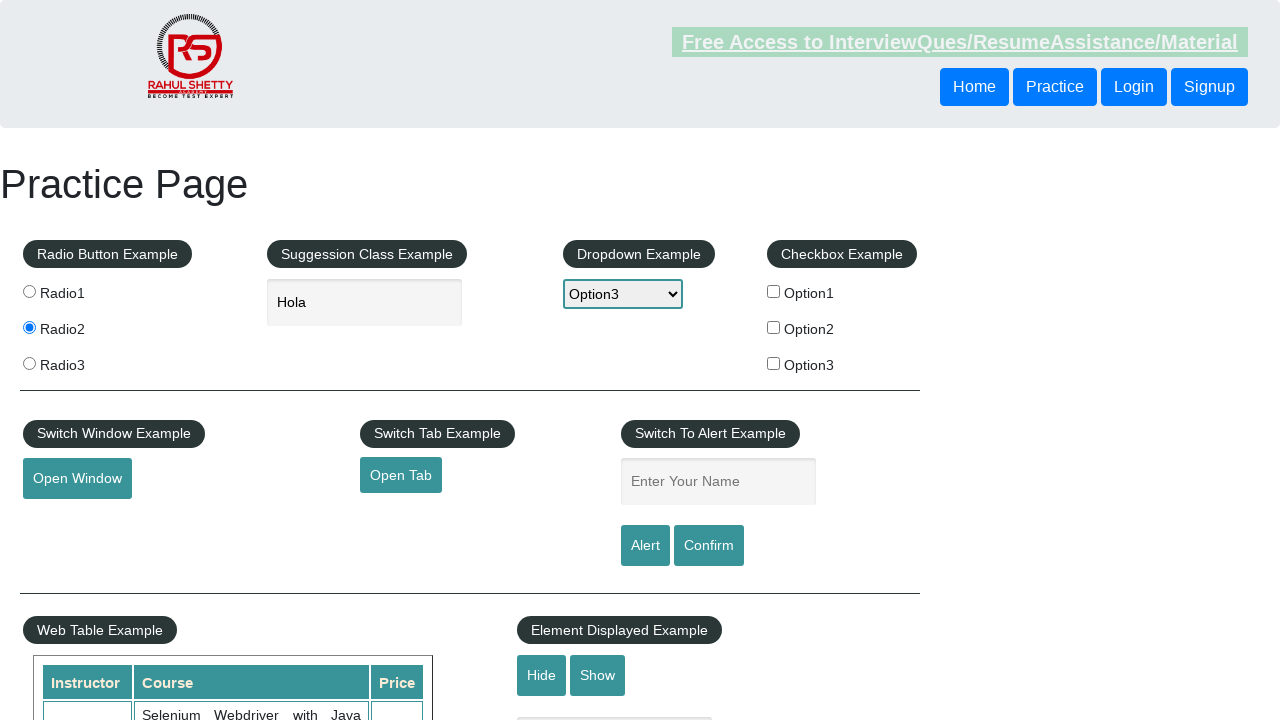